Tests that clicking the Email column header sorts the table alphabetically by email in ascending order

Starting URL: http://the-internet.herokuapp.com/tables

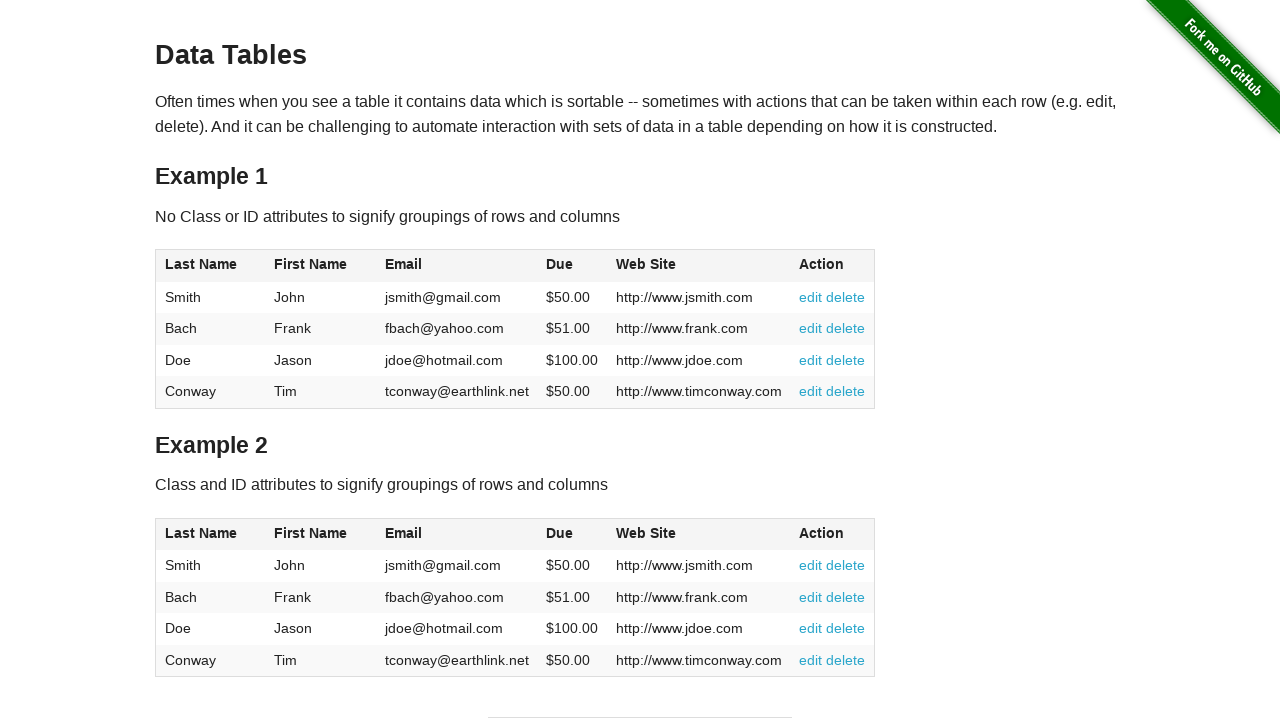

Clicked Email column header to sort ascending at (457, 266) on #table1 thead tr th:nth-of-type(3)
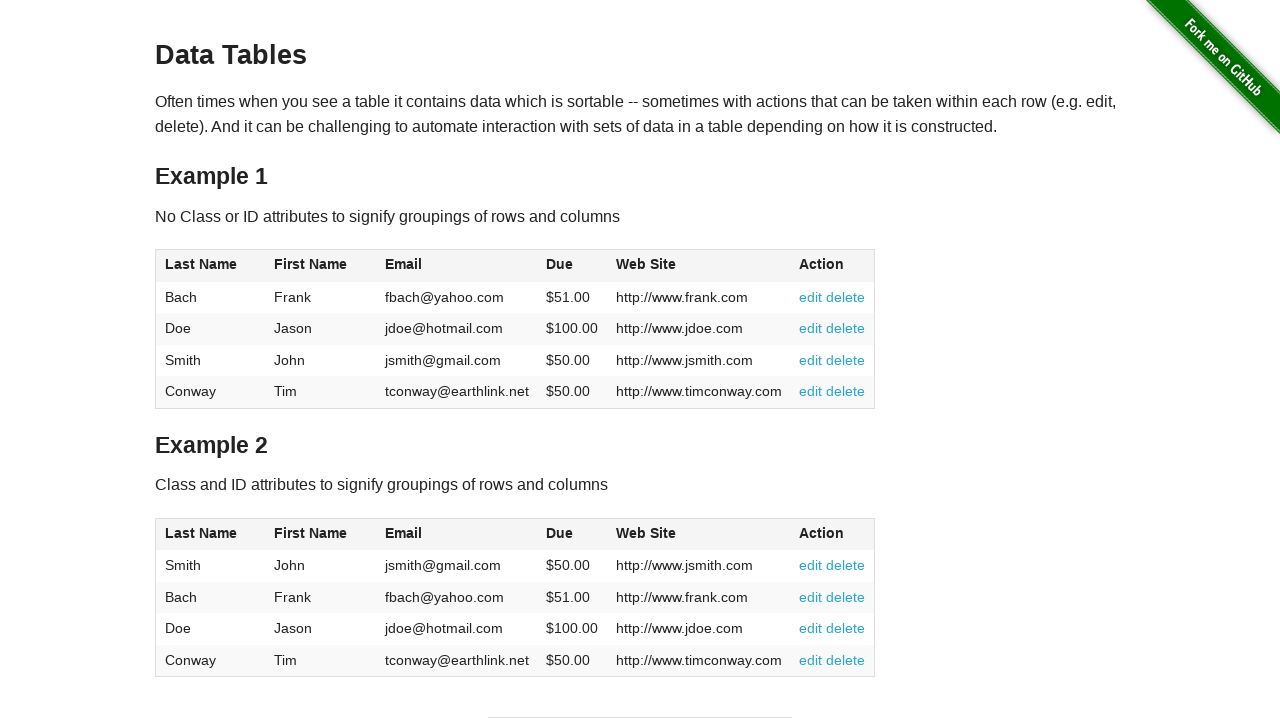

Email column values are present and table is sorted
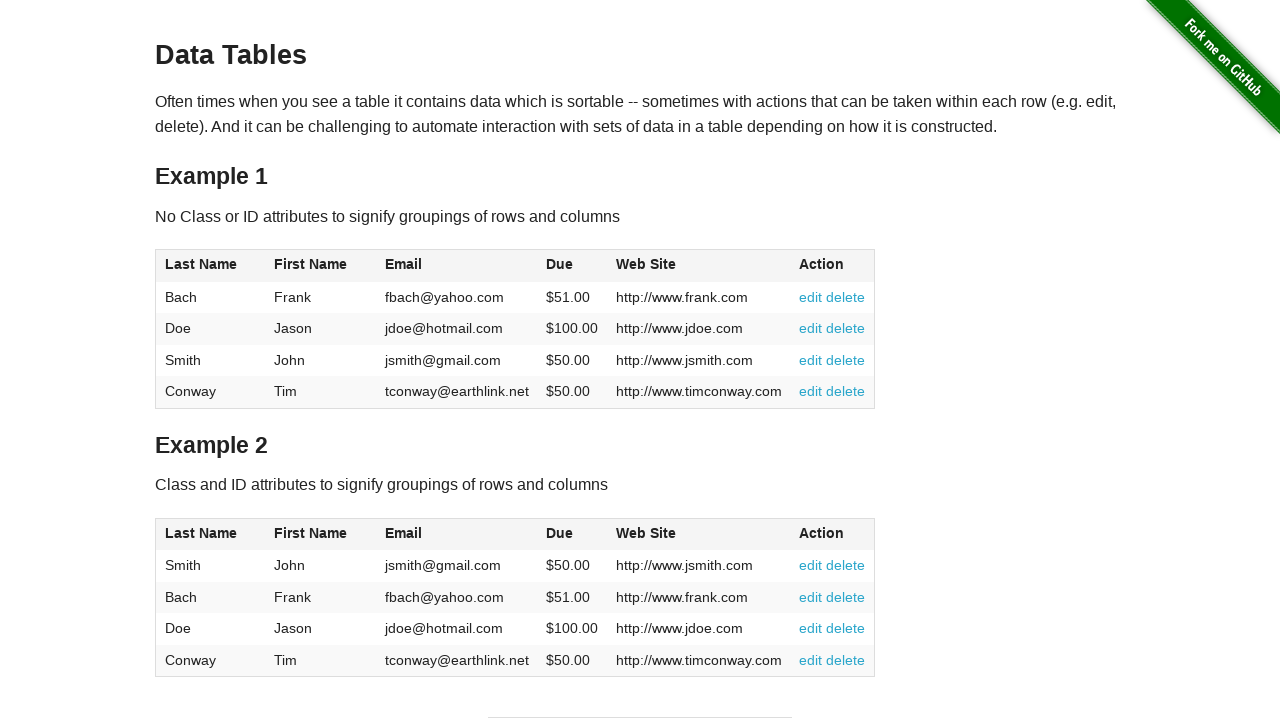

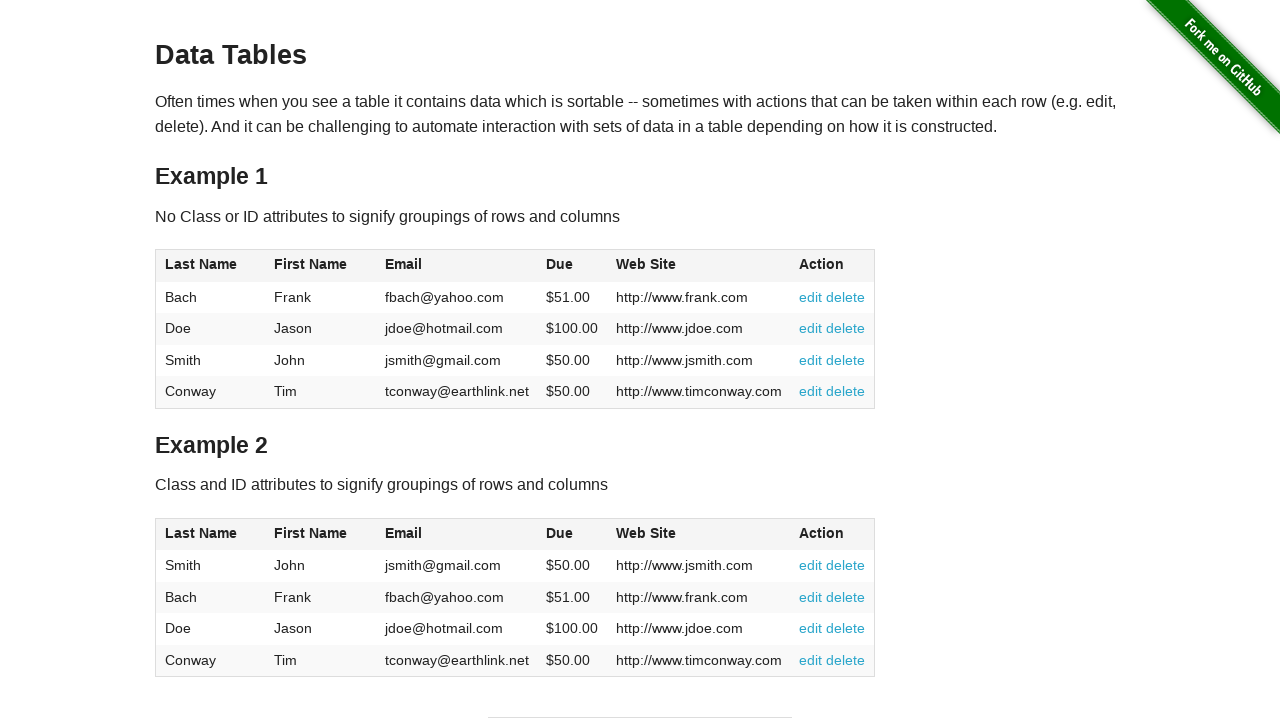